Tests timeout handling by triggering an AJAX request and clicking the success message with an extended timeout.

Starting URL: http://uitestingplayground.com/ajax

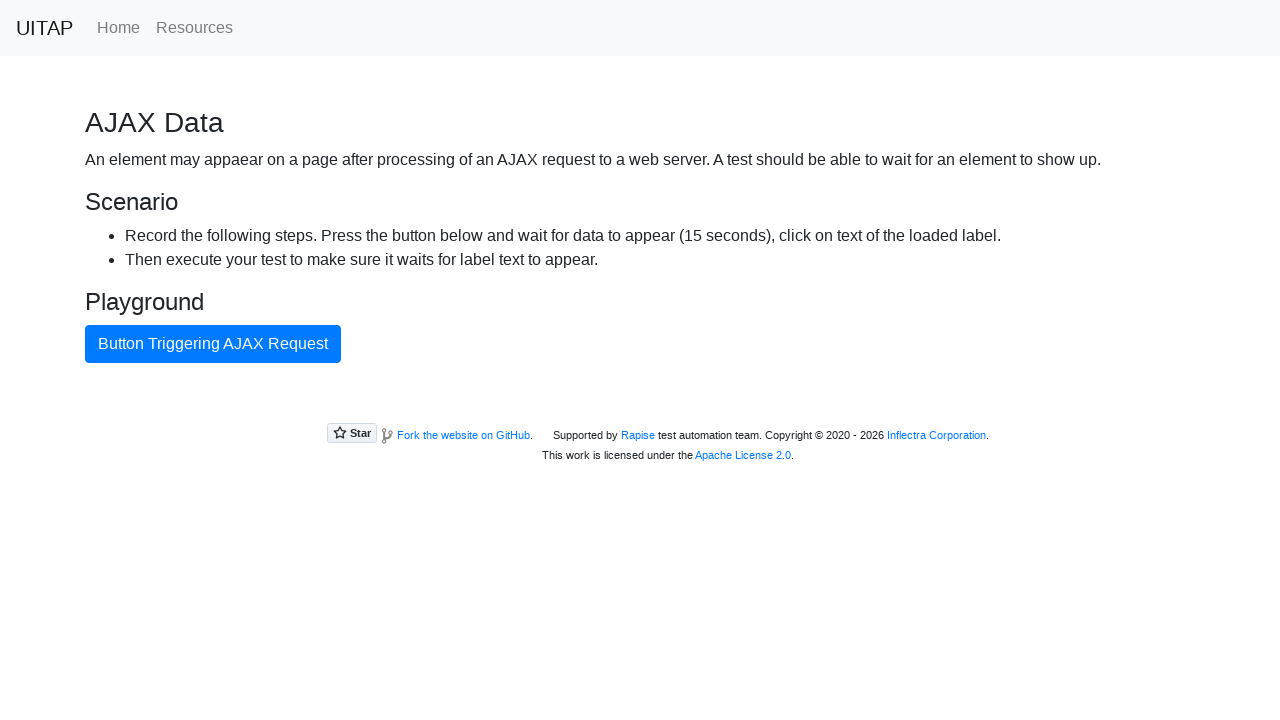

Clicked button to trigger AJAX request at (213, 344) on internal:role=button[name="Button Triggering AJAX Request"i]
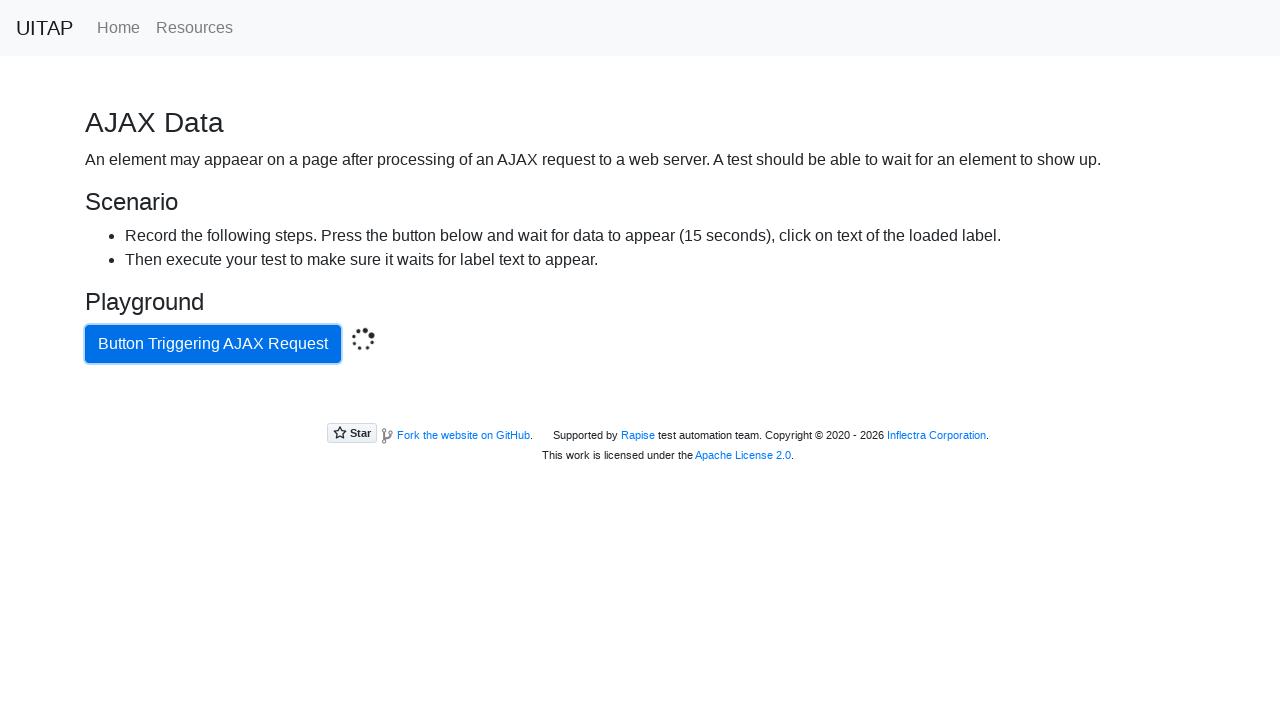

Located success message element
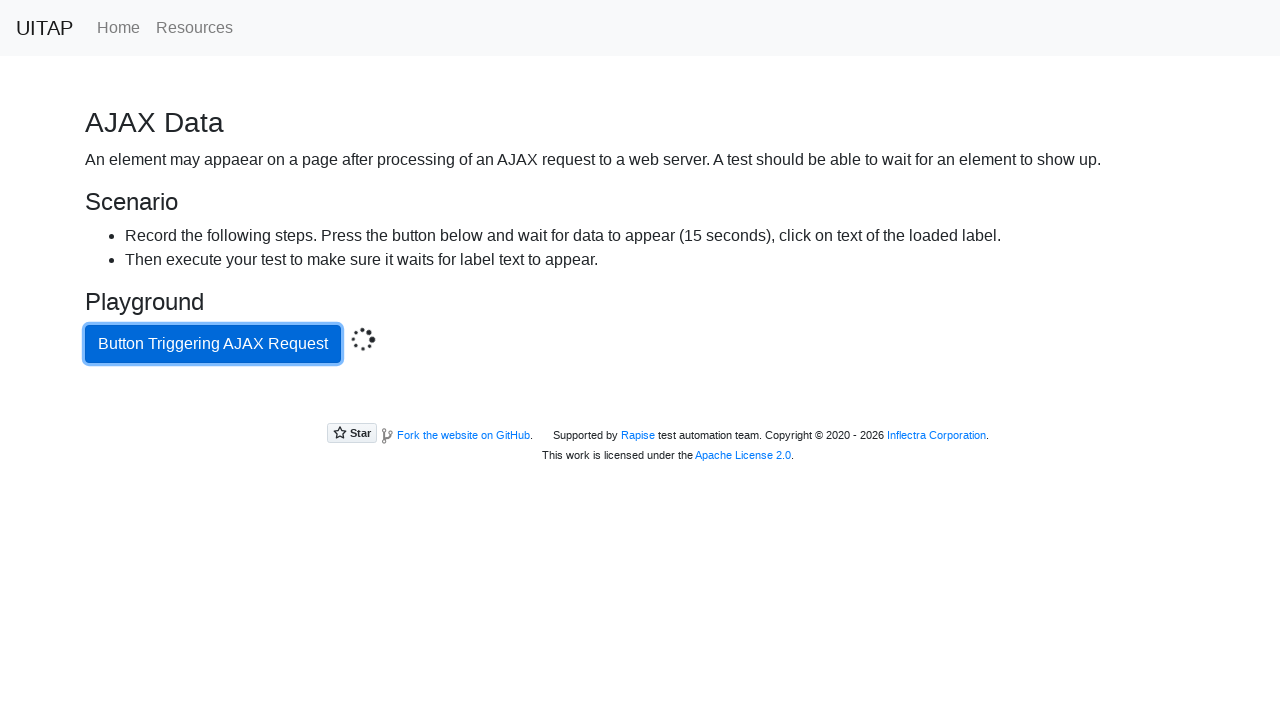

Clicked success message with 20 second timeout at (640, 405) on .bg-success
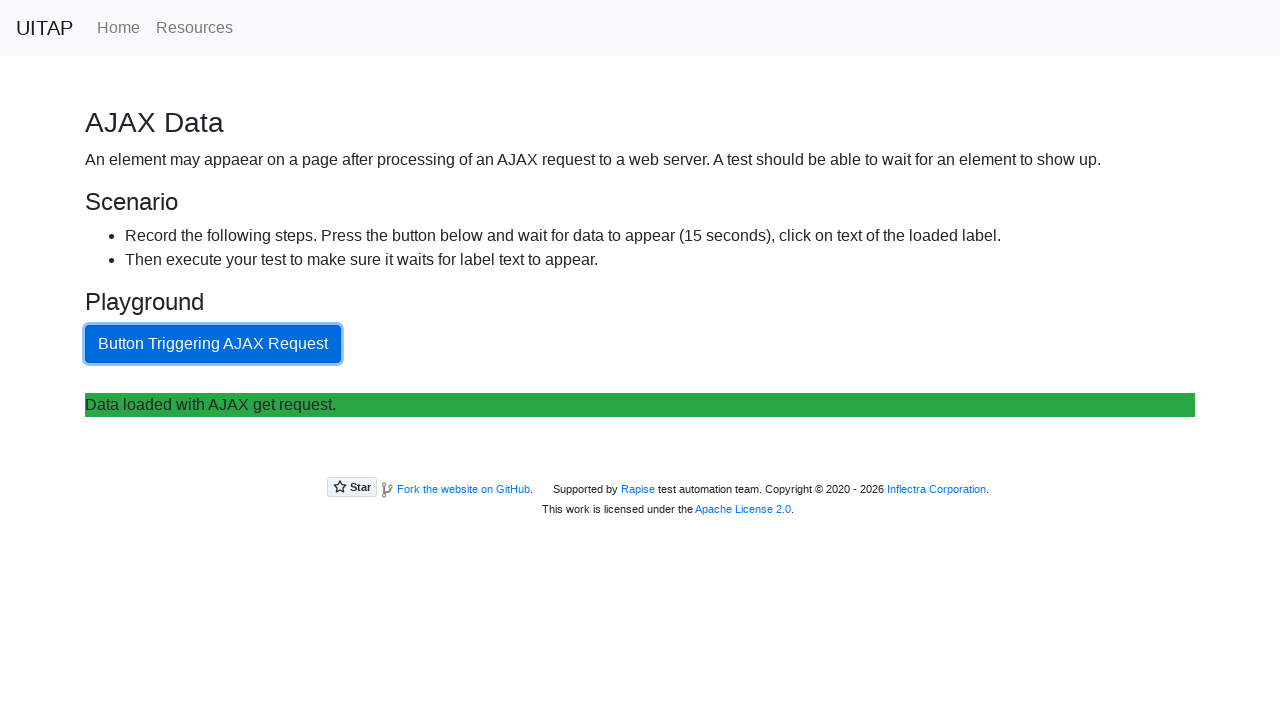

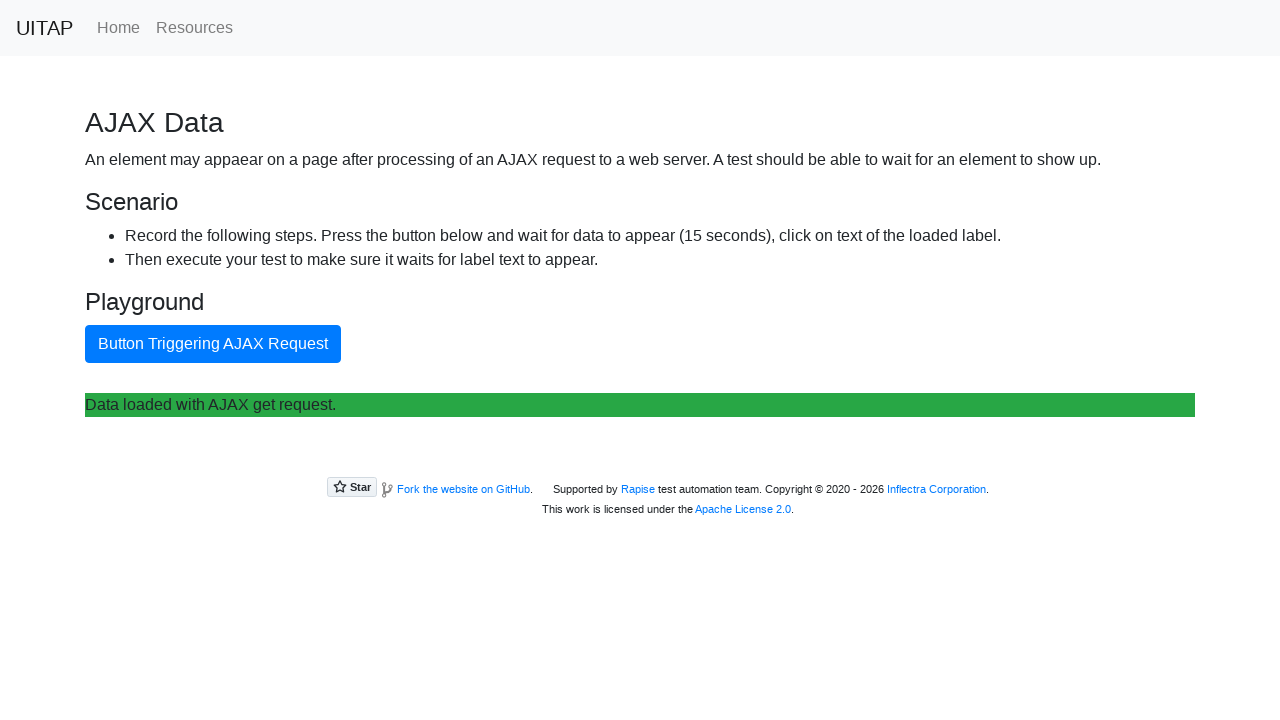